Tests a registration form by filling in required fields (first name, last name, email) and submitting the form, then verifies successful registration by checking the confirmation message.

Starting URL: http://suninjuly.github.io/registration1.html

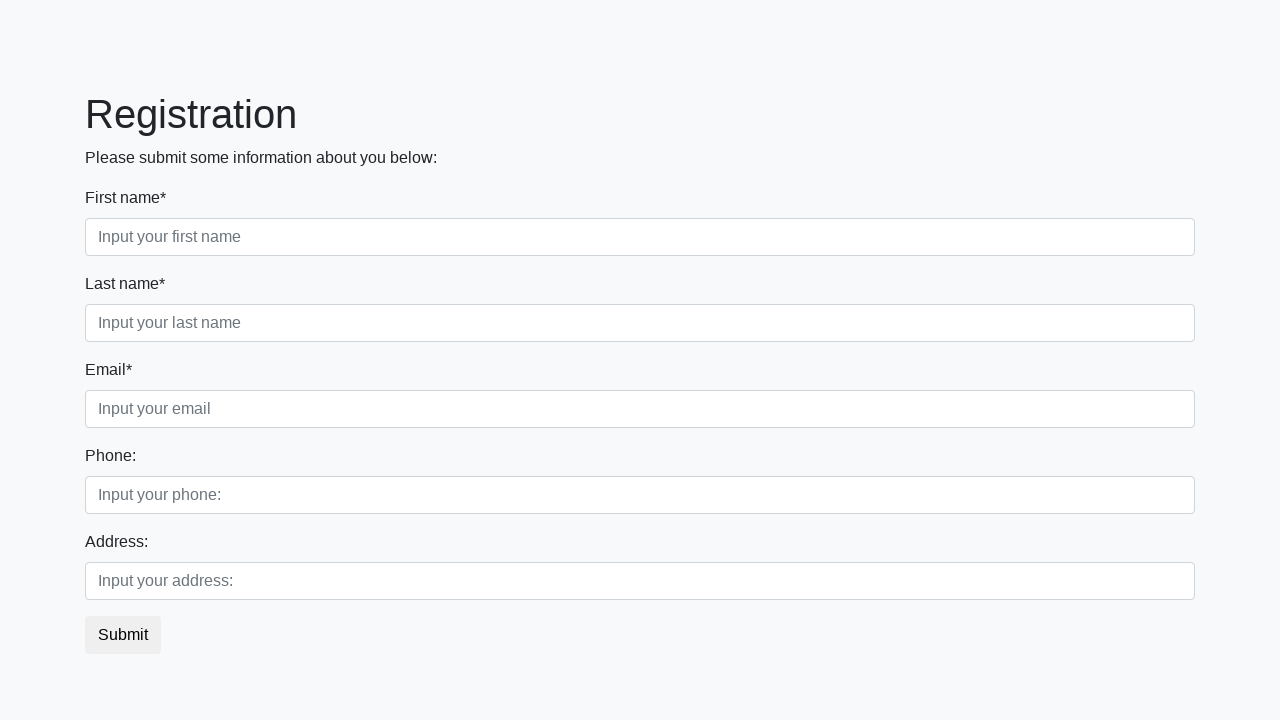

Filled first name field with 'Ivan' on //div[1]/div[1]/input
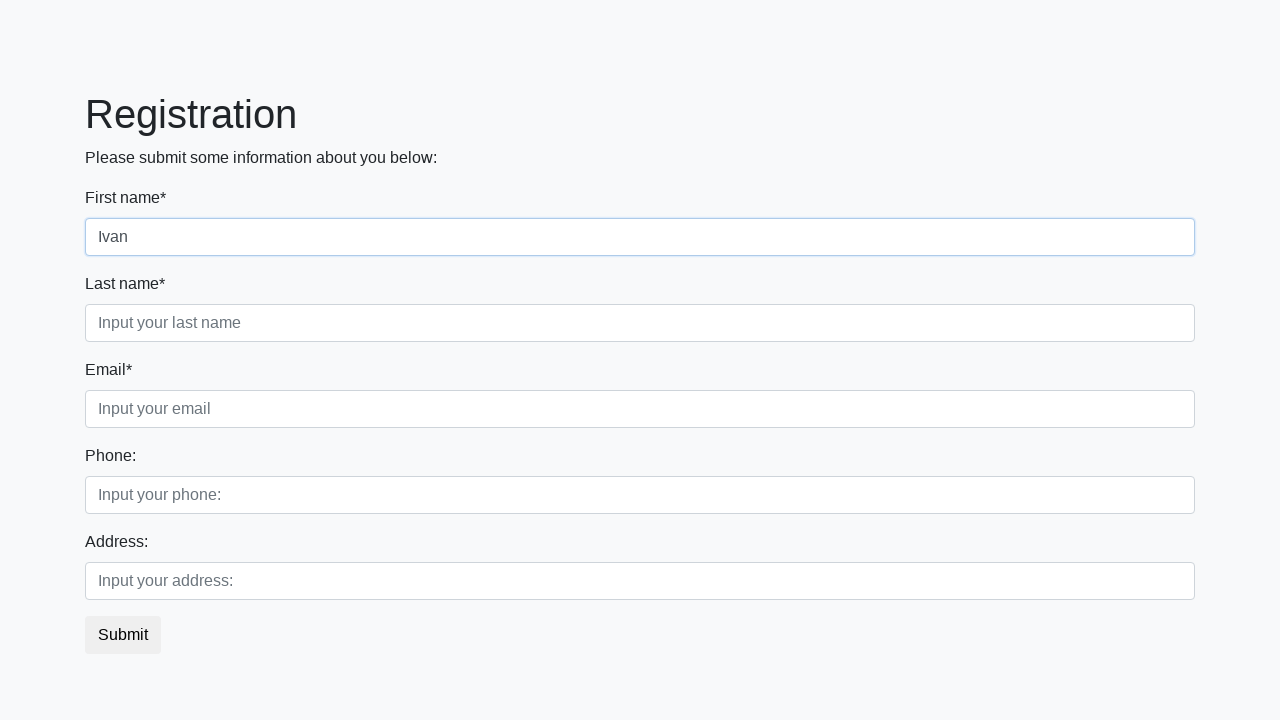

Filled last name field with 'Petrov' on //div[1]/div[2]/input
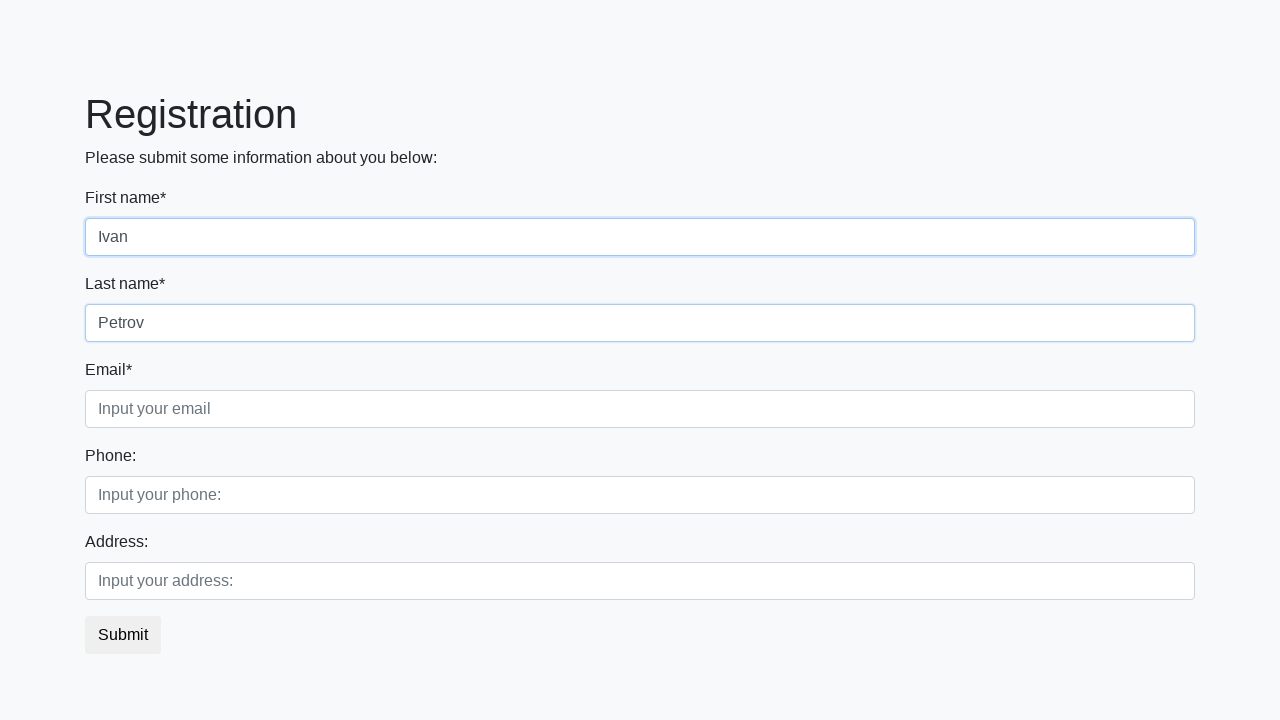

Filled email field with 'ivan.petrov@example.com' on //div[1]/div[3]/input
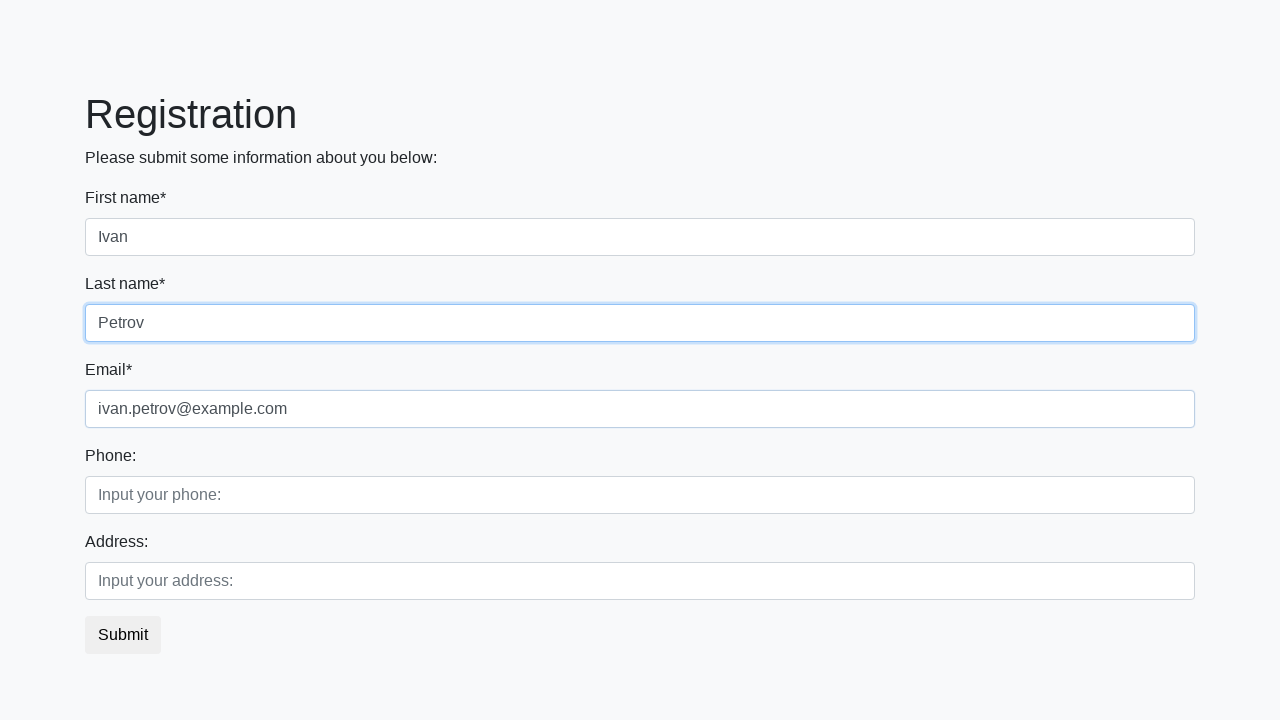

Clicked submit button to register at (123, 635) on button.btn
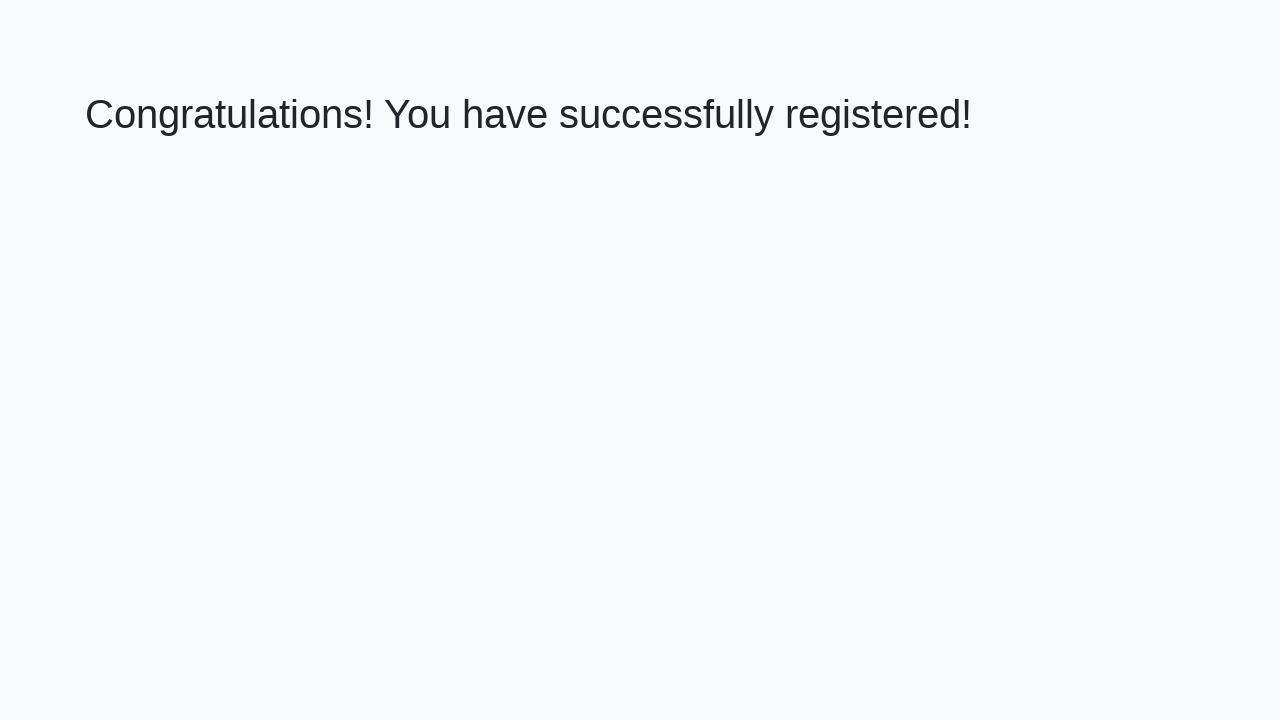

Registration confirmation page loaded successfully
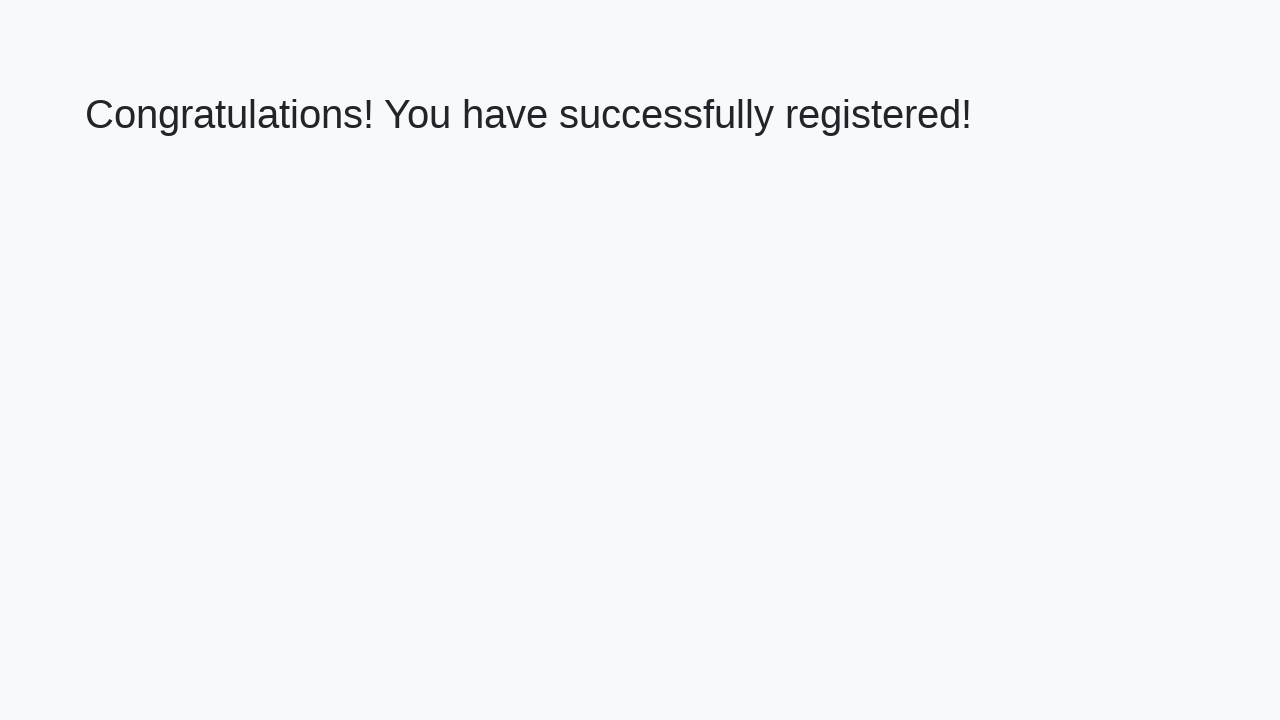

Retrieved confirmation message: 'Congratulations! You have successfully registered!'
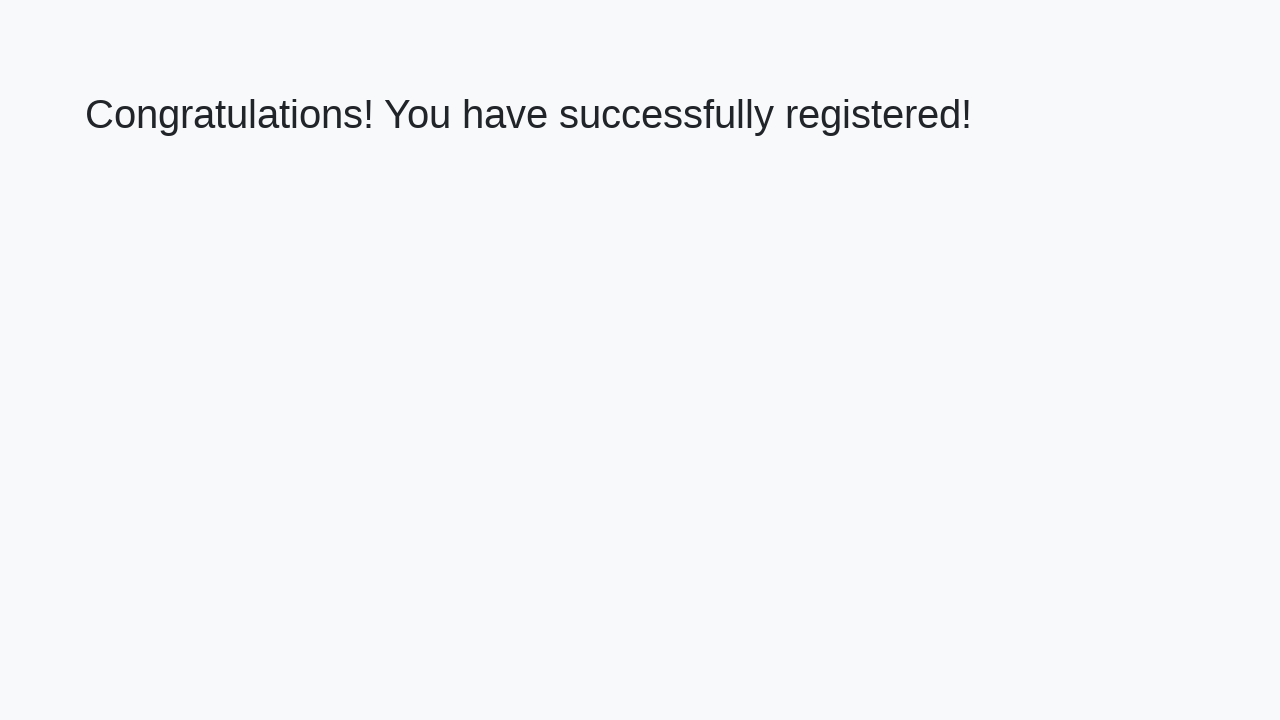

Verified successful registration confirmation message
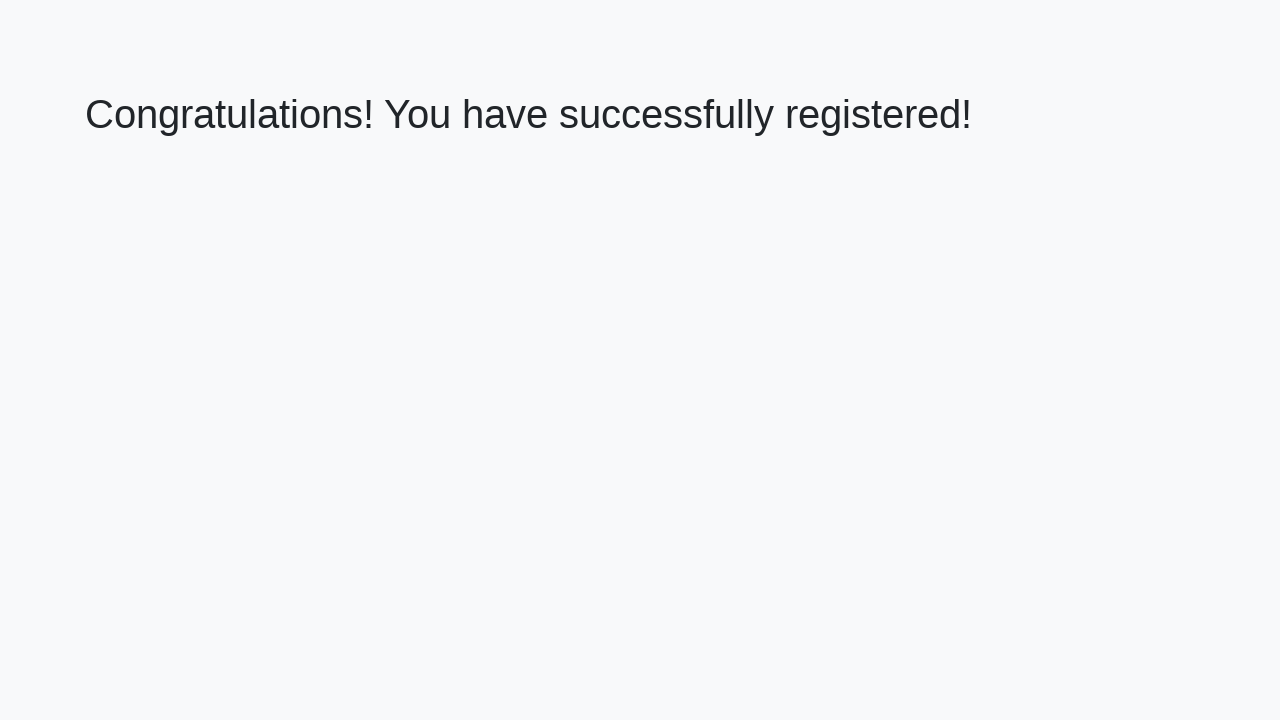

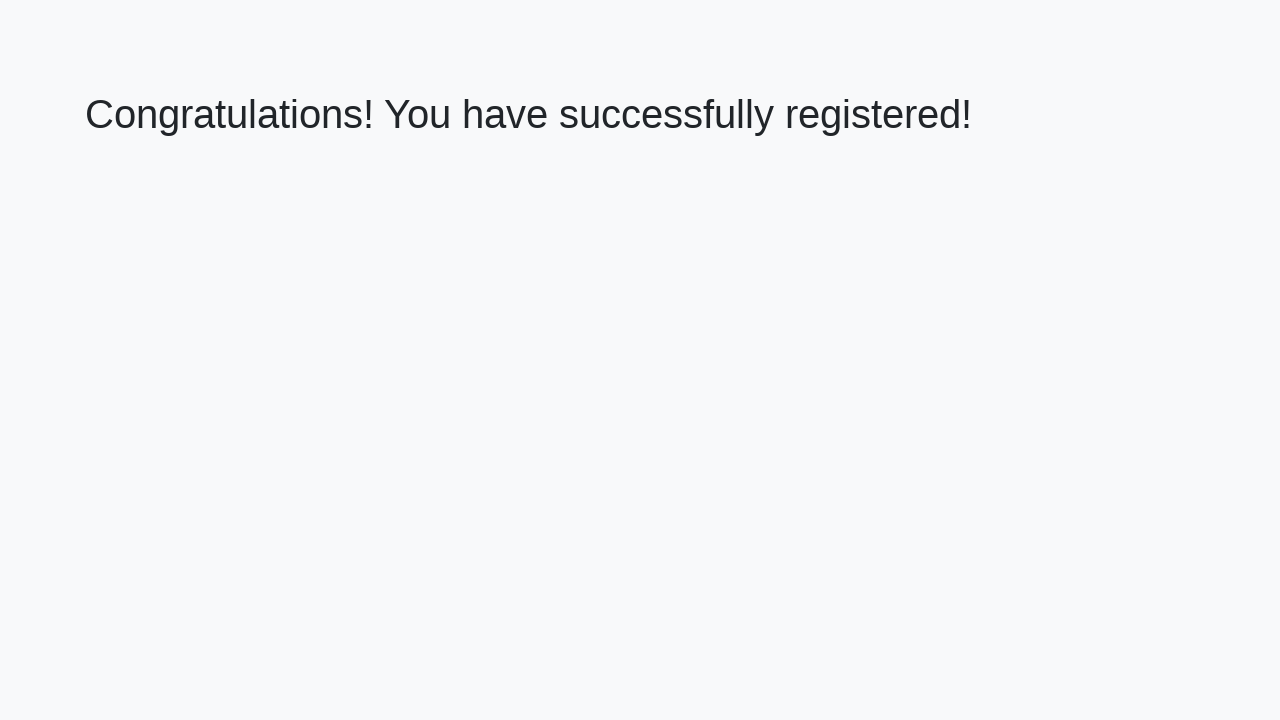